Tests JavaScript alert handling by clicking a button that triggers an alert, accepting the alert, and verifying the success message is displayed.

Starting URL: http://practice.cydeo.com/javascript_alerts

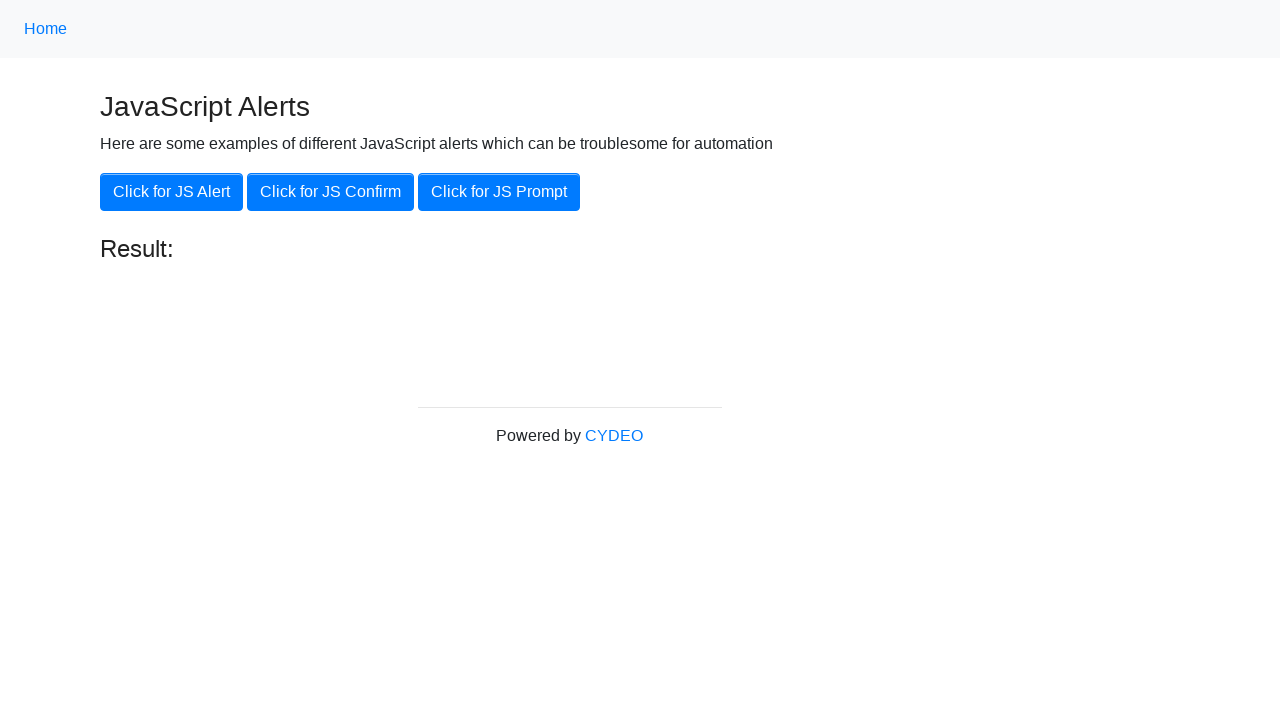

Set up dialog handler to automatically accept alerts
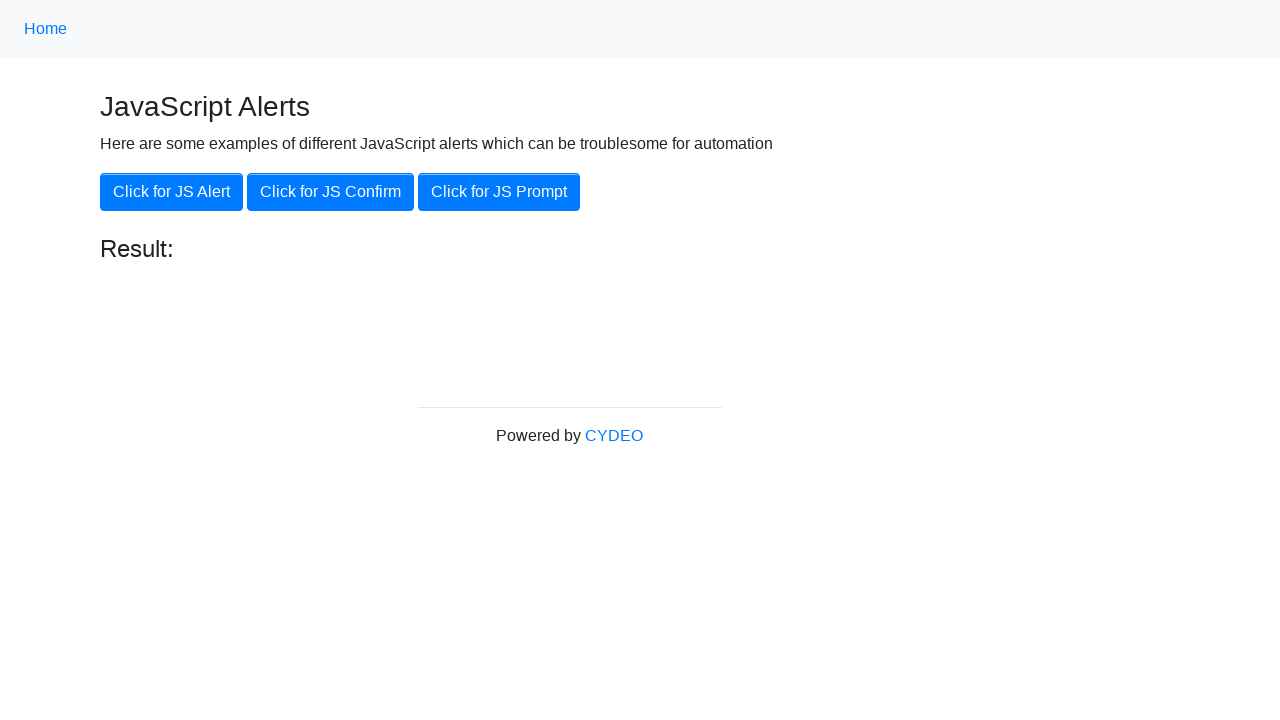

Clicked the 'Click for JS Alert' button to trigger alert at (172, 192) on button[onclick='jsAlert()']
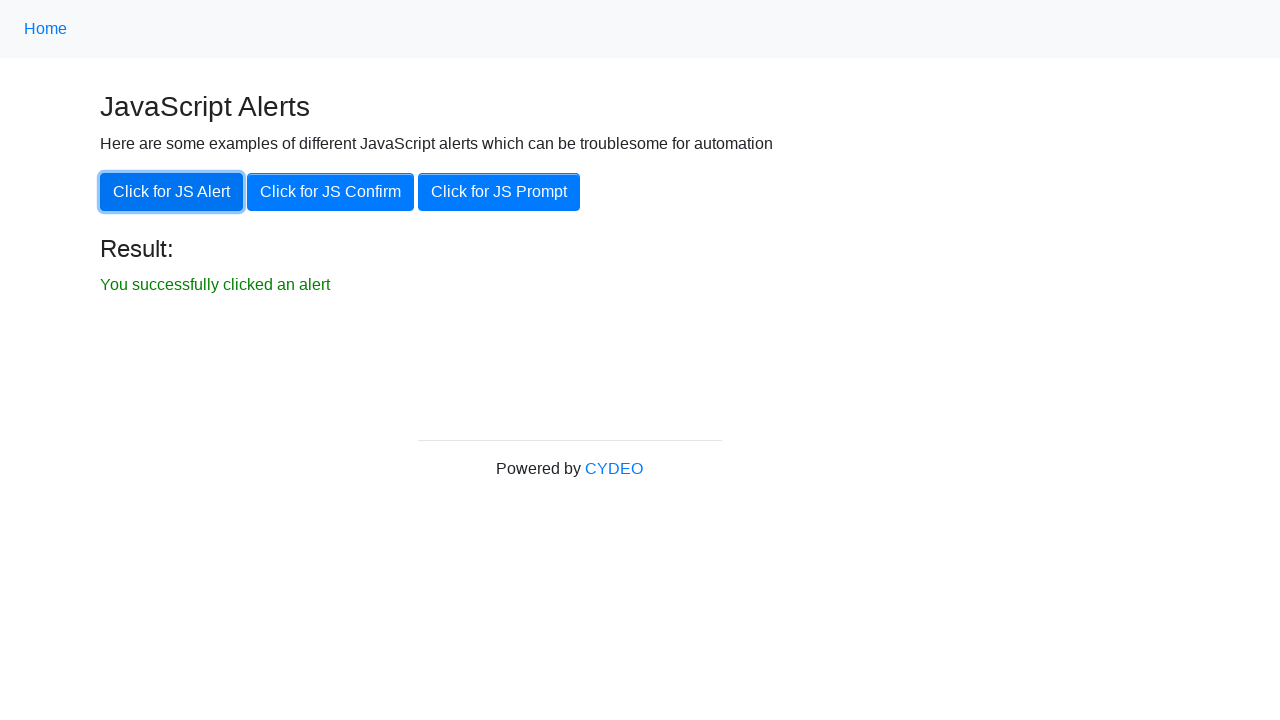

Success message element appeared after alert was accepted
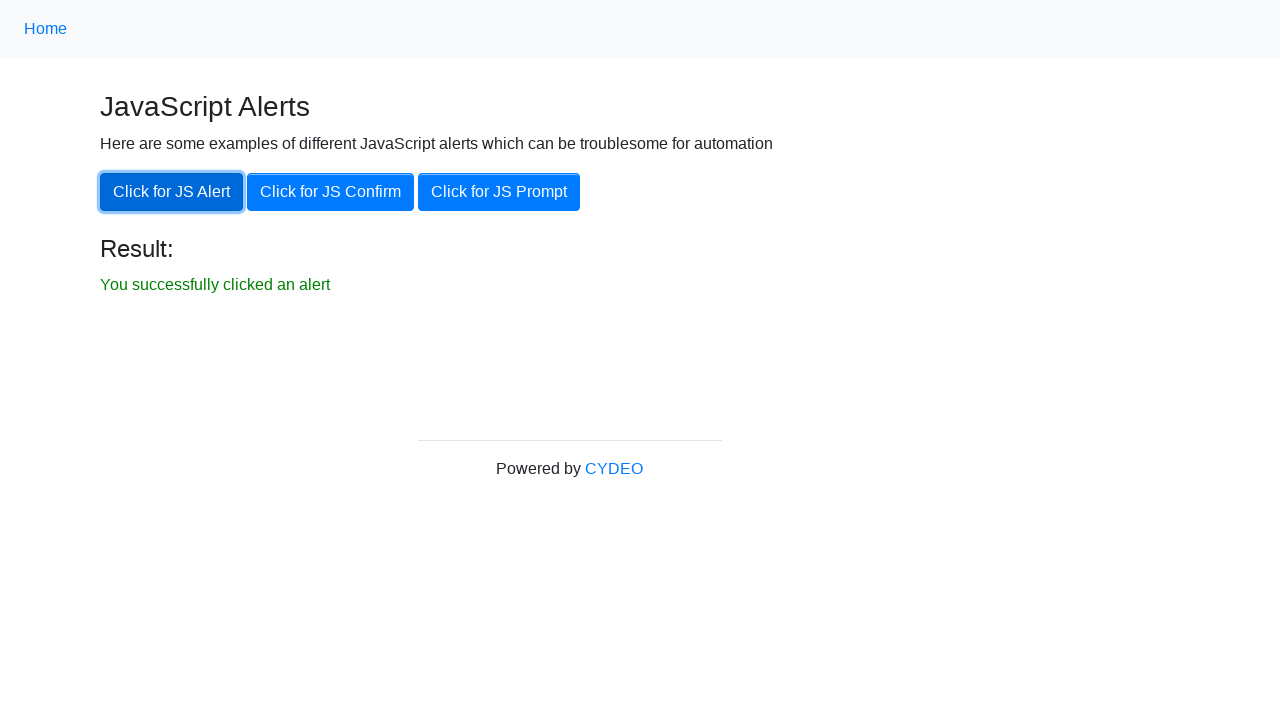

Retrieved result text: 'You successfully clicked an alert'
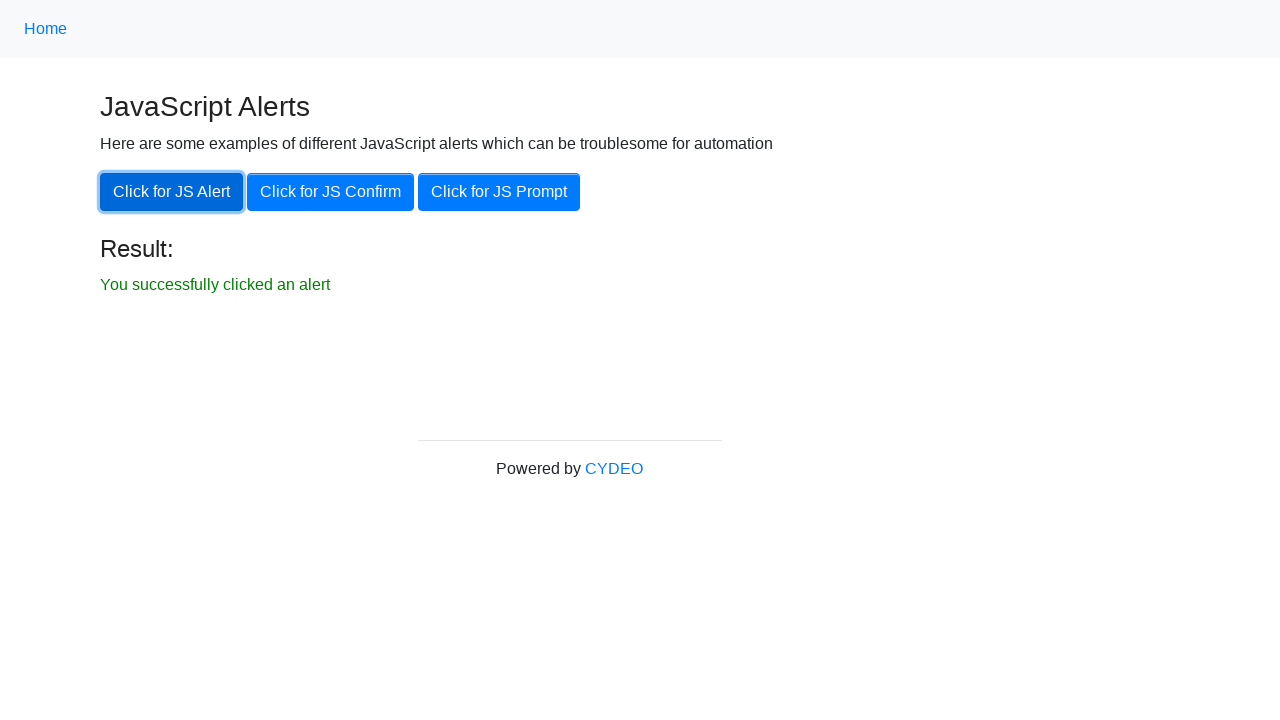

Verified success message matches expected text
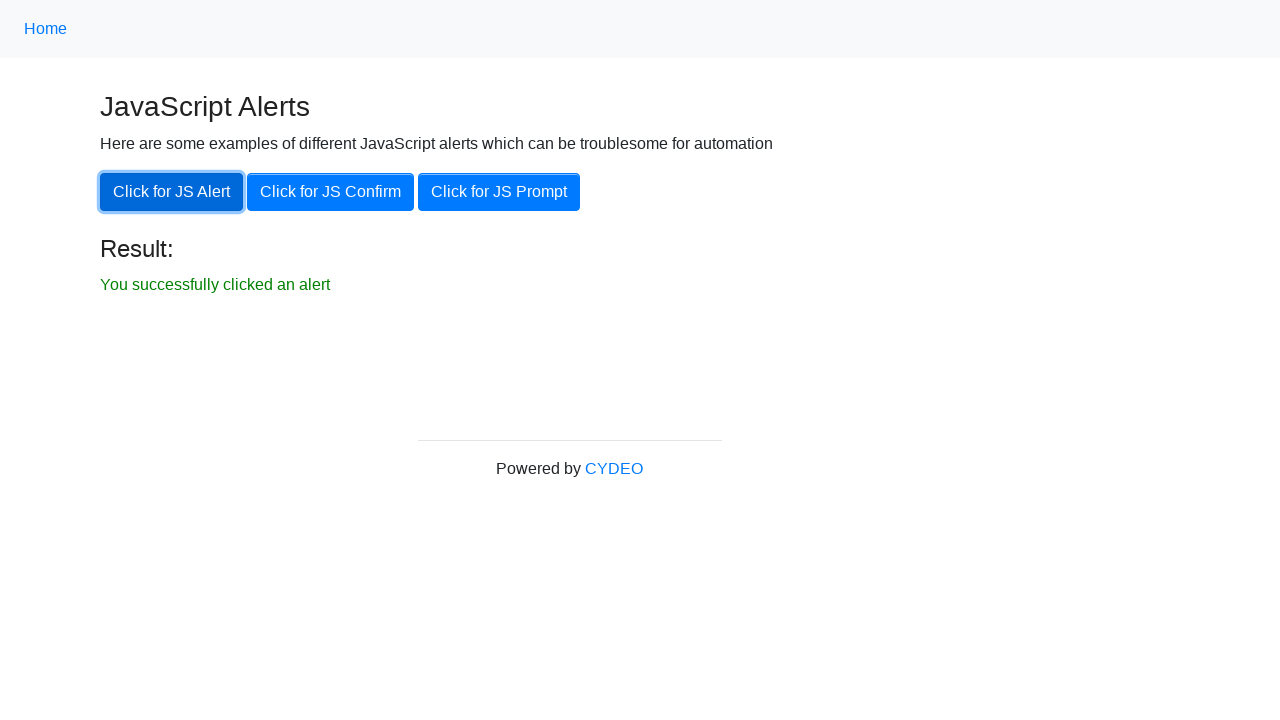

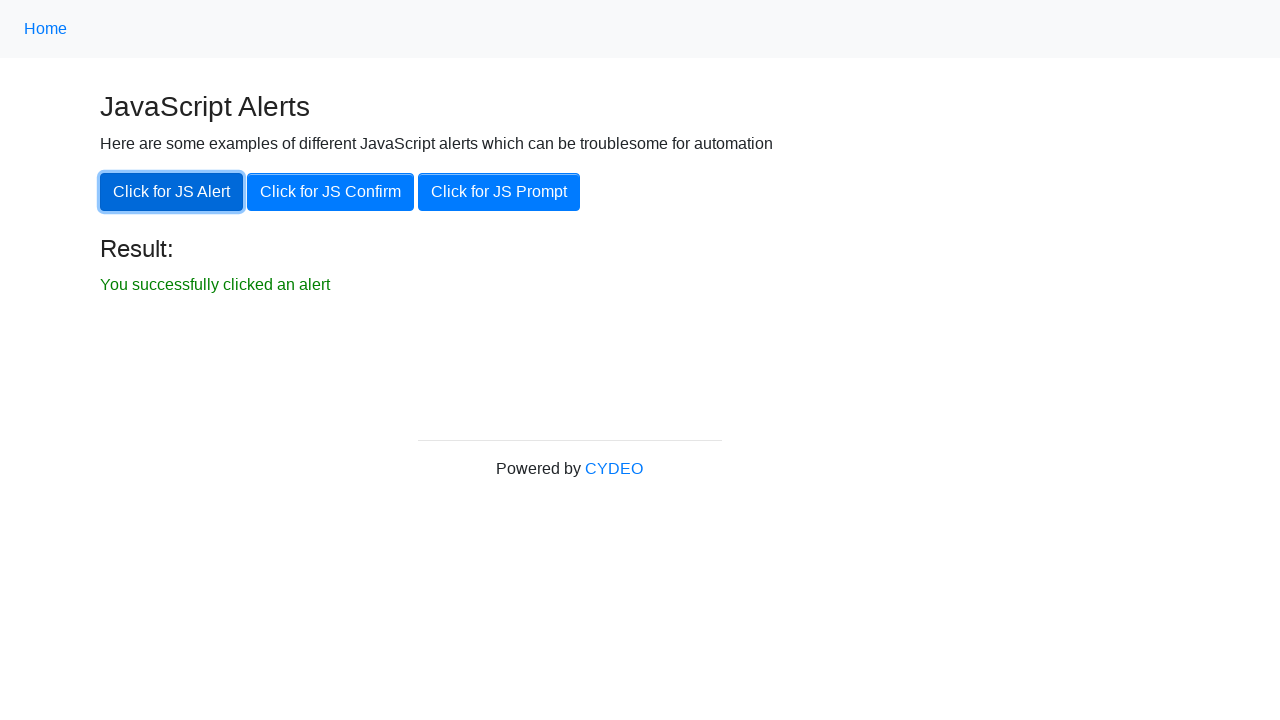